Tests a loading images page by waiting for an image element to load and verifying its src attribute is present

Starting URL: https://bonigarcia.dev/selenium-webdriver-java/loading-images.html

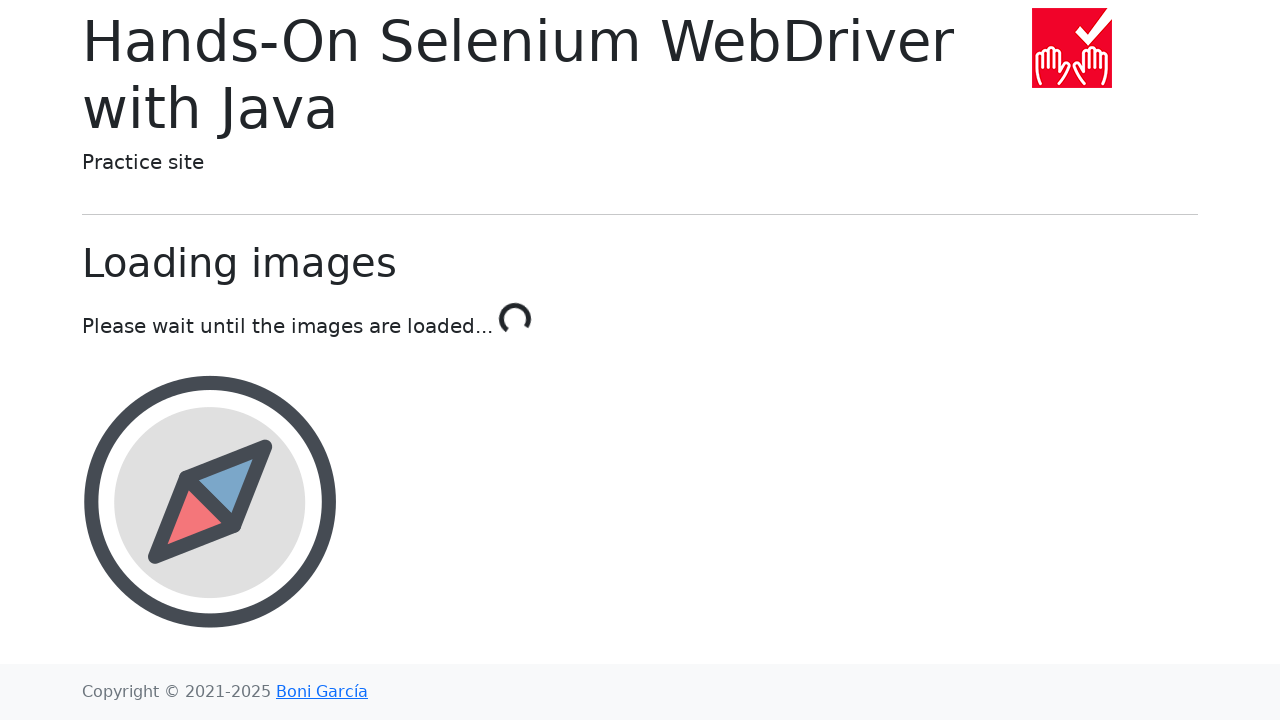

Award image element attached to DOM
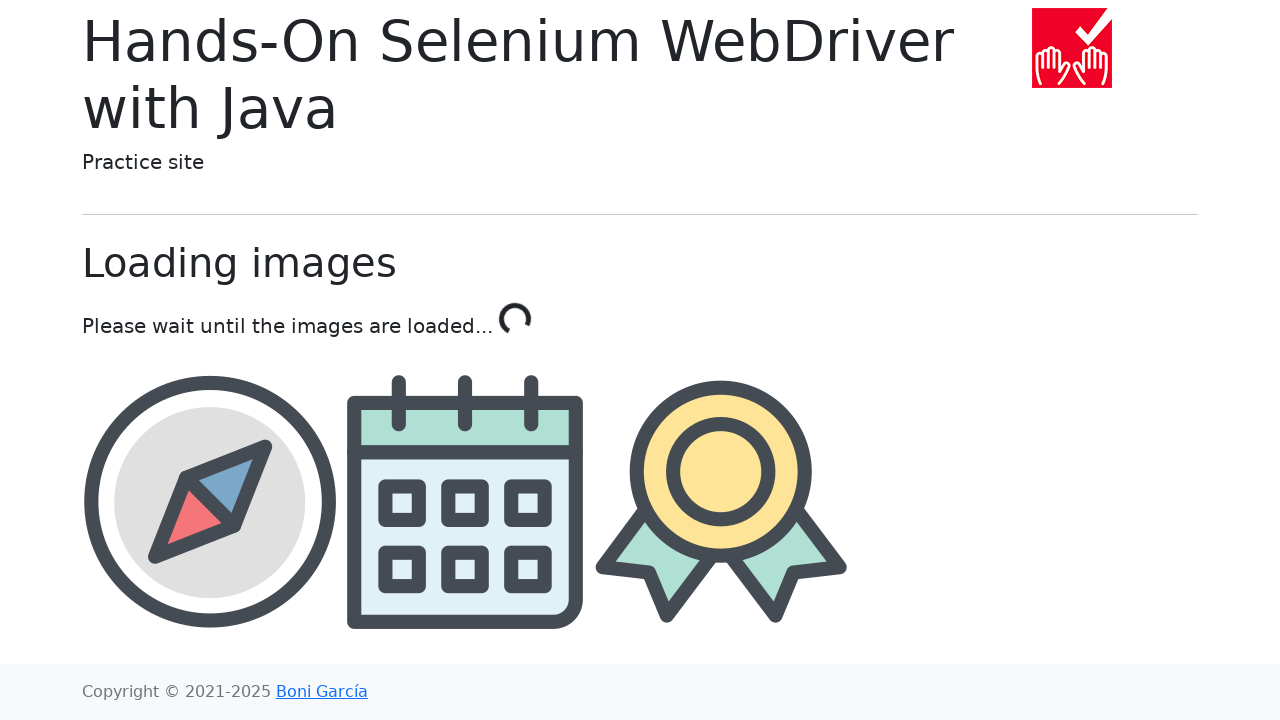

Retrieved src attribute from award image element
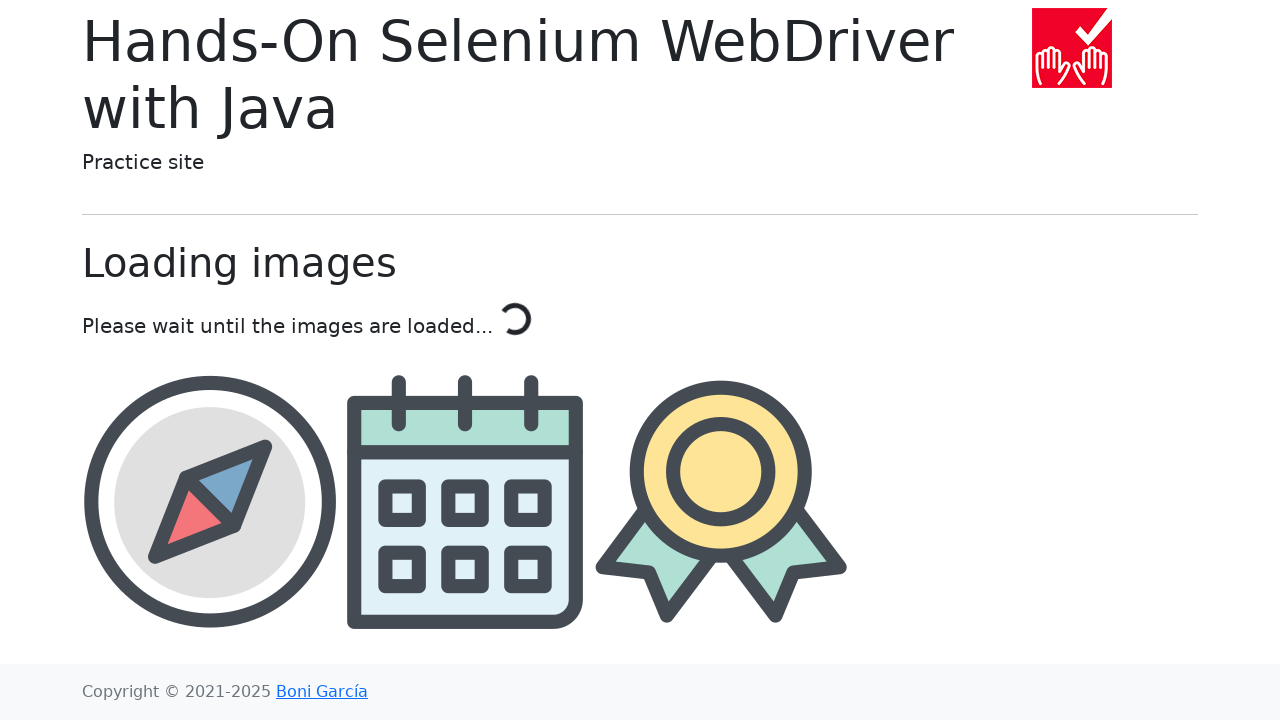

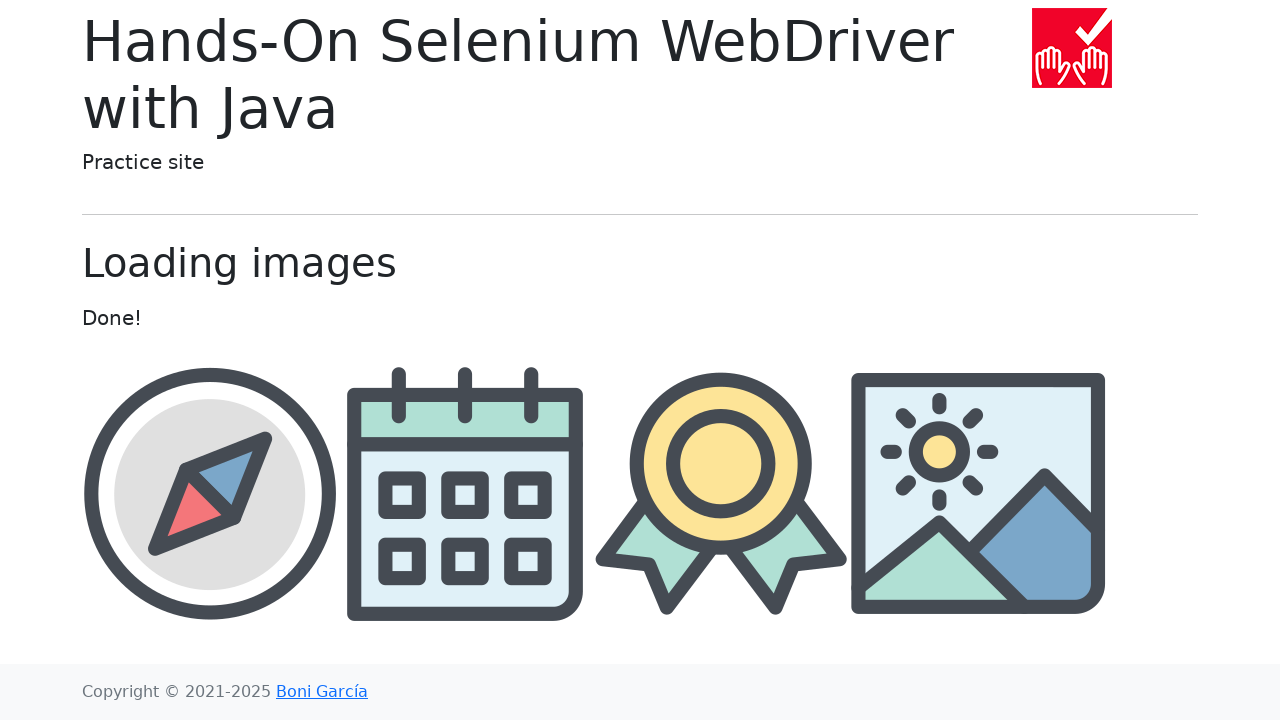